Tests selecting a date through month and year dropdown selectors in the first date picker

Starting URL: https://demoqa.com/date-picker

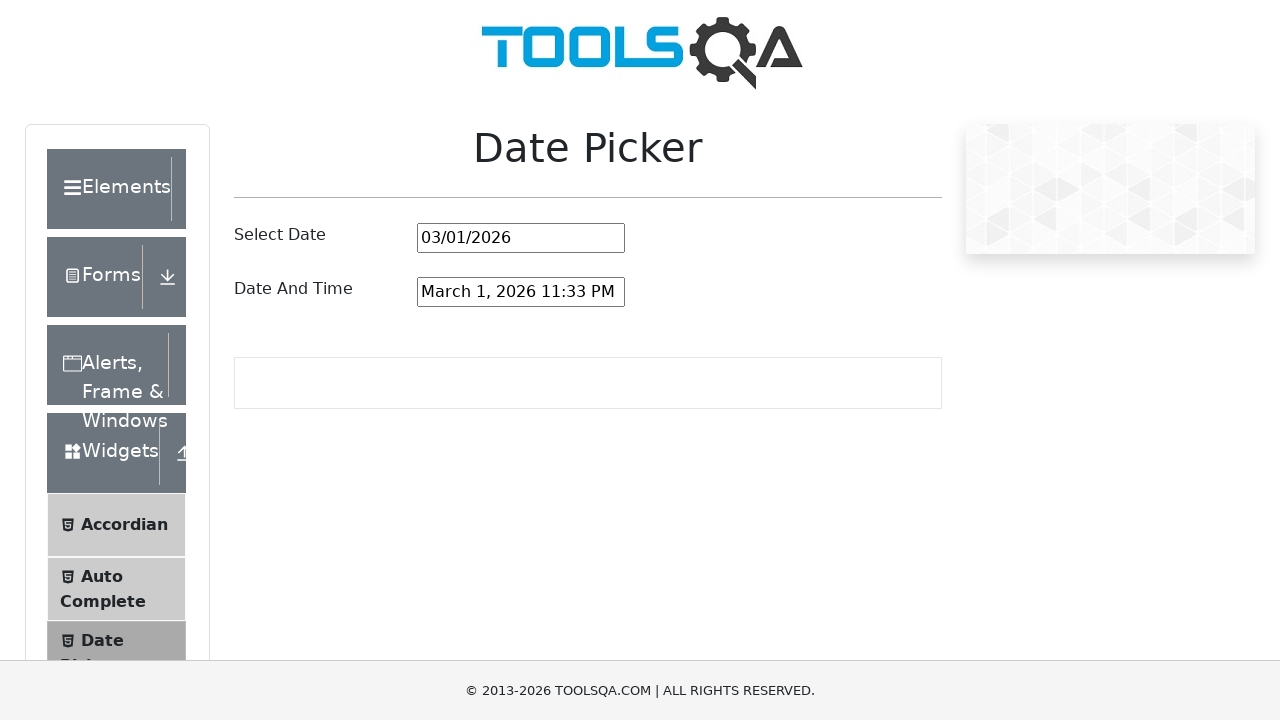

Clicked on the first date picker to open it at (521, 238) on #datePickerMonthYearInput
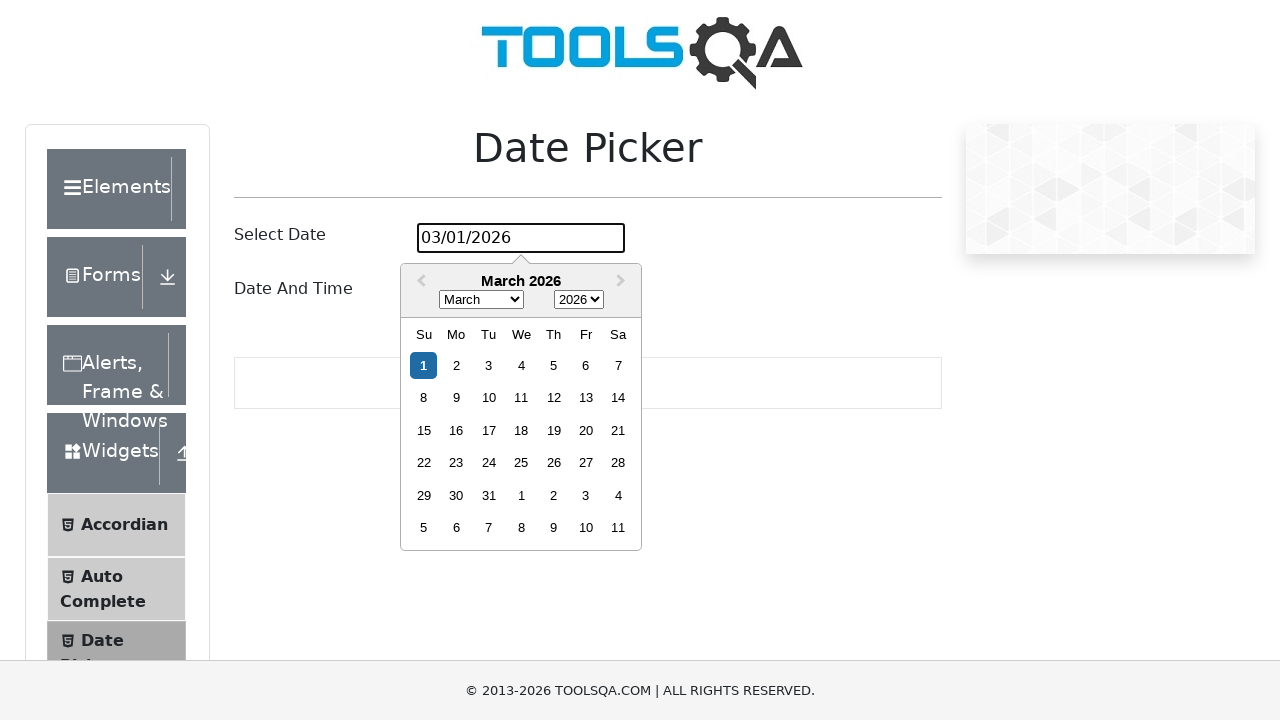

Selected August from the month dropdown on .react-datepicker__month-select
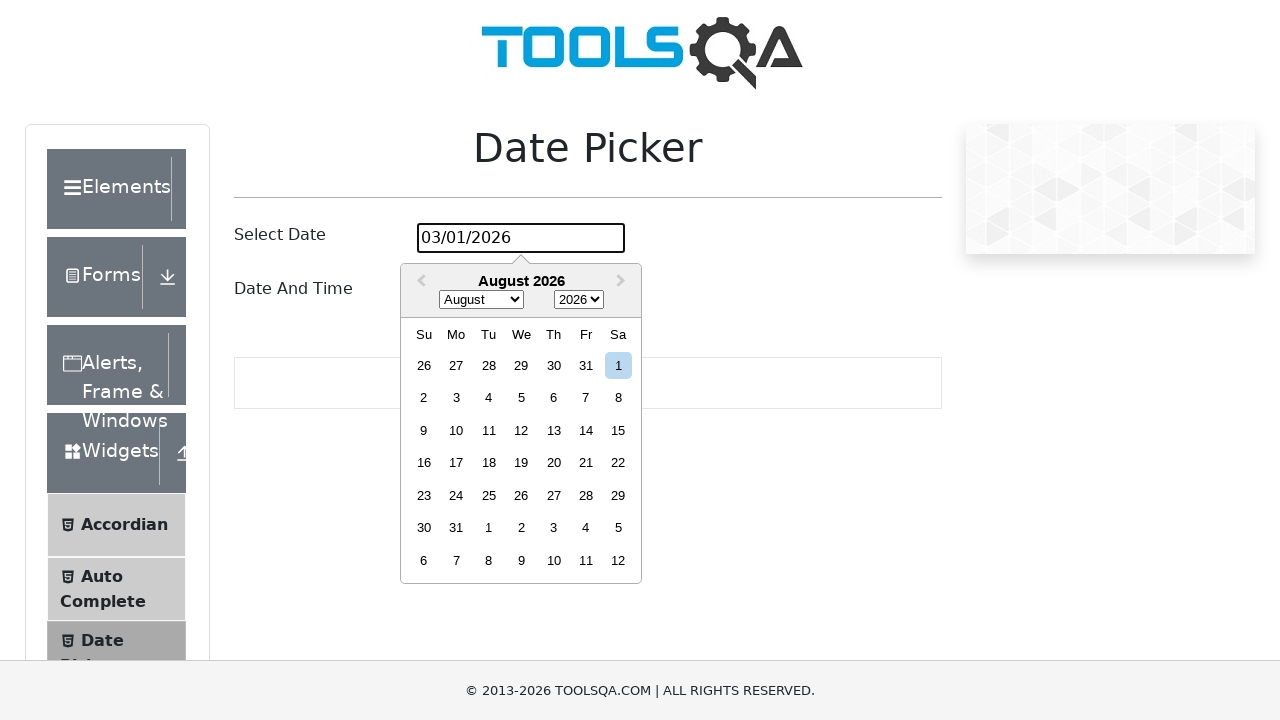

Selected 2023 from the year dropdown on .react-datepicker__year-select
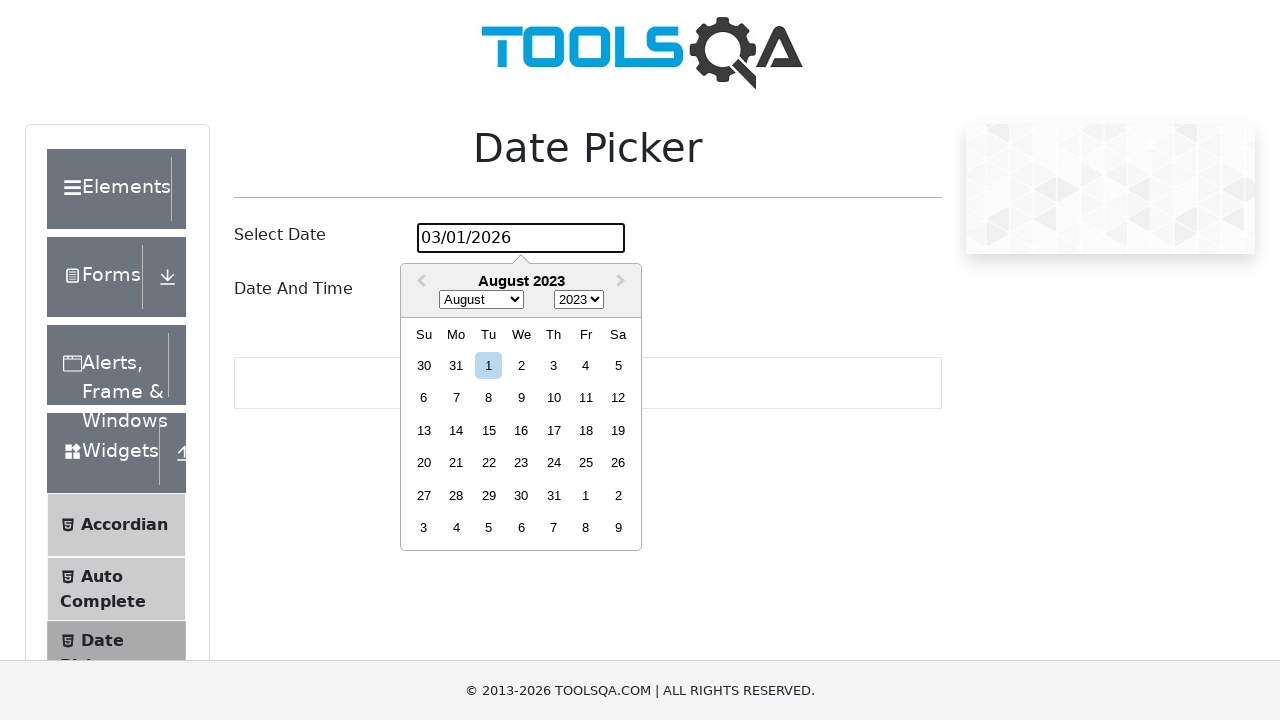

Clicked on day 15 to select the date at (489, 430) on .react-datepicker__day--015:not(.react-datepicker__day--outside-month)
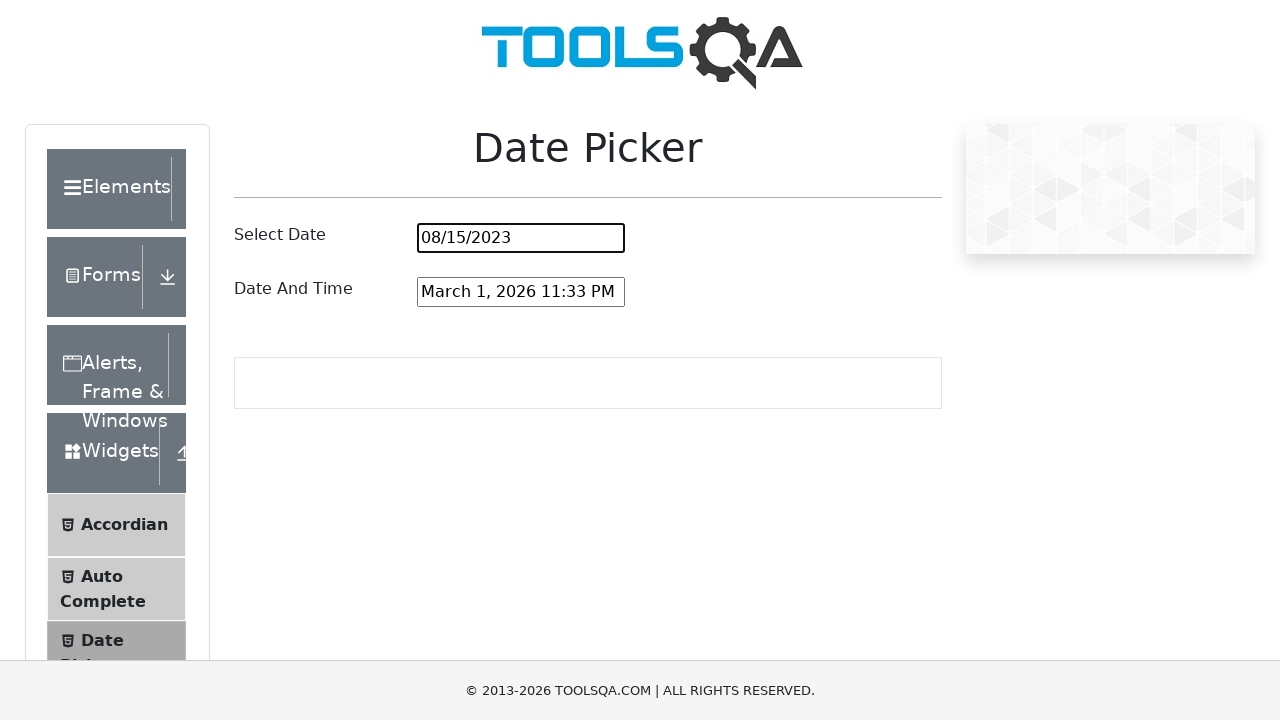

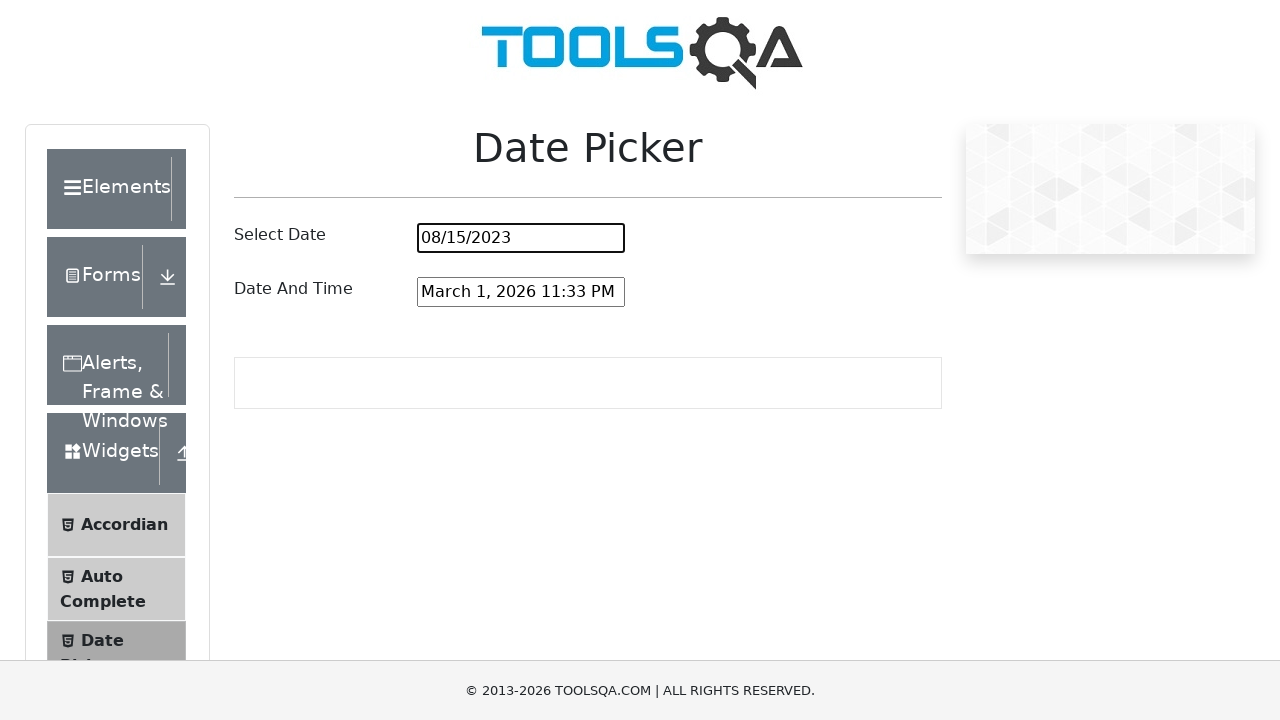